Tests menu navigation by hovering over nested menu items and clicking on a sub-sub-item

Starting URL: https://demoqa.com/menu/

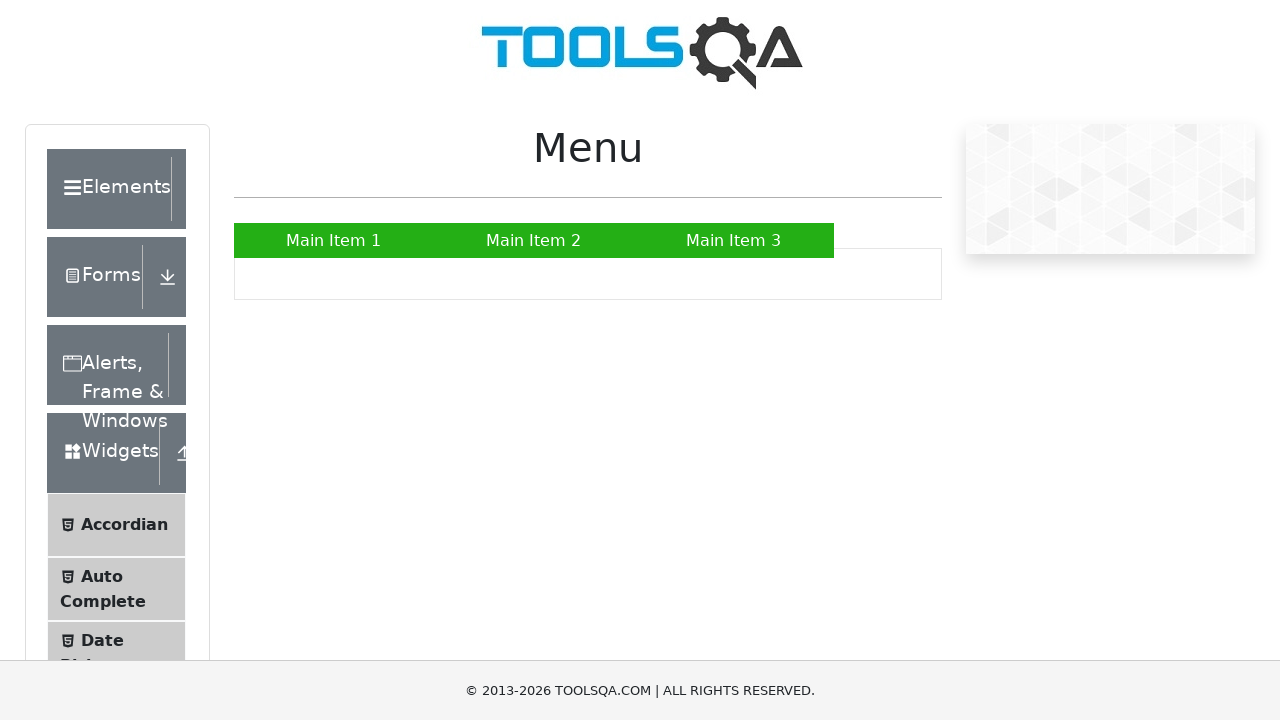

Hovered over Main Item 2 to reveal submenu at (534, 240) on a:text('Main Item 2')
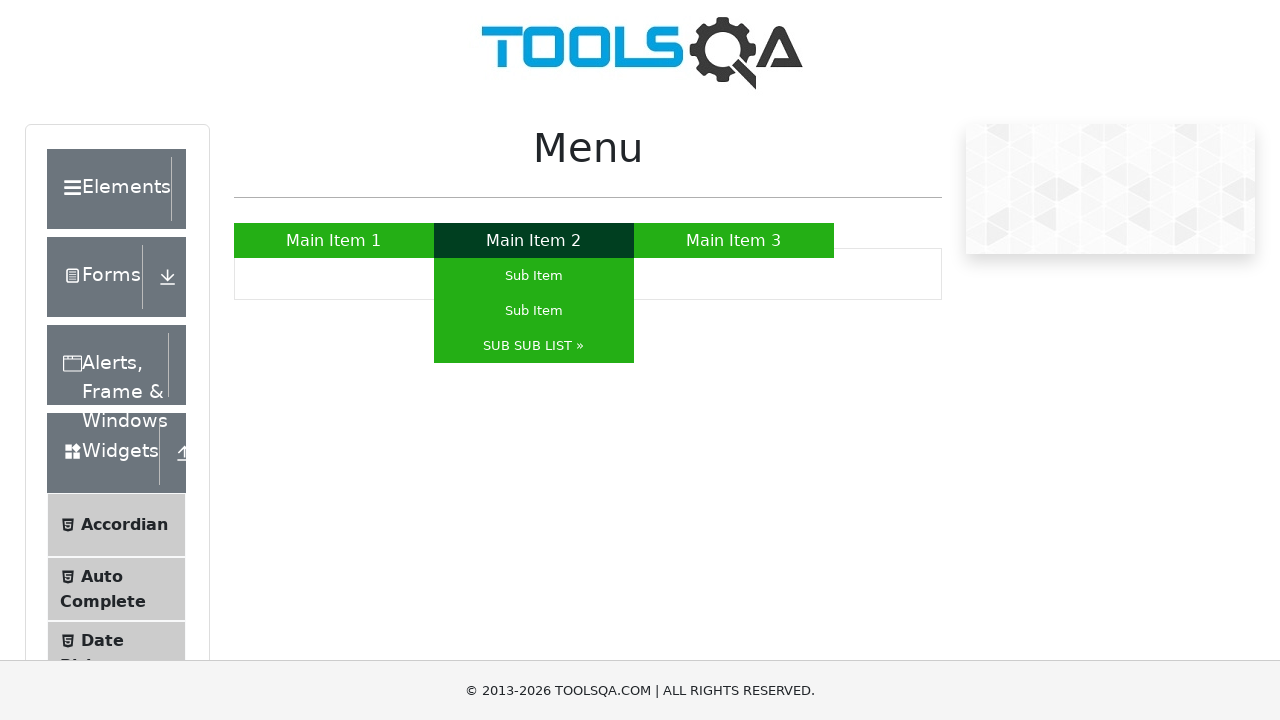

Hovered over Sub Sub List to reveal nested submenu at (534, 346) on xpath=//*[@id="nav"]/li[2]/ul/li[3]/a
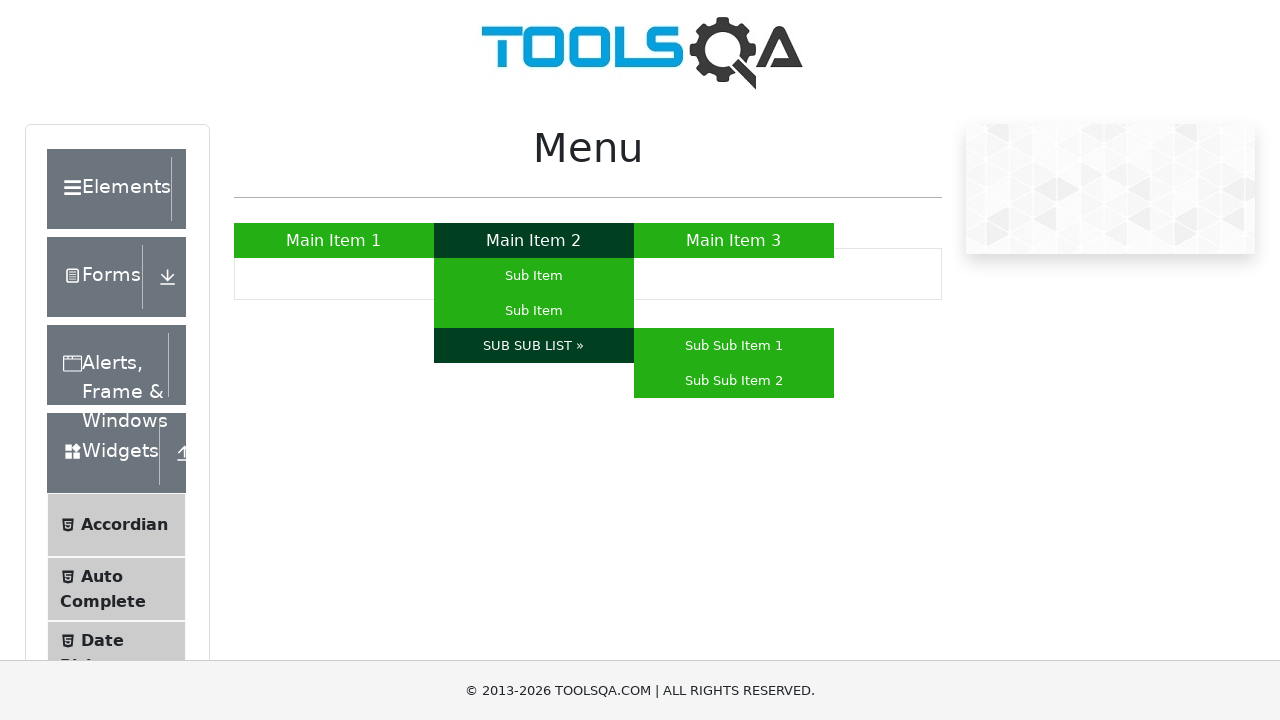

Hovered over Sub Sub Item 1 at (734, 346) on xpath=//*[@id="nav"]/li[2]/ul/li[3]/ul/li[1]/a
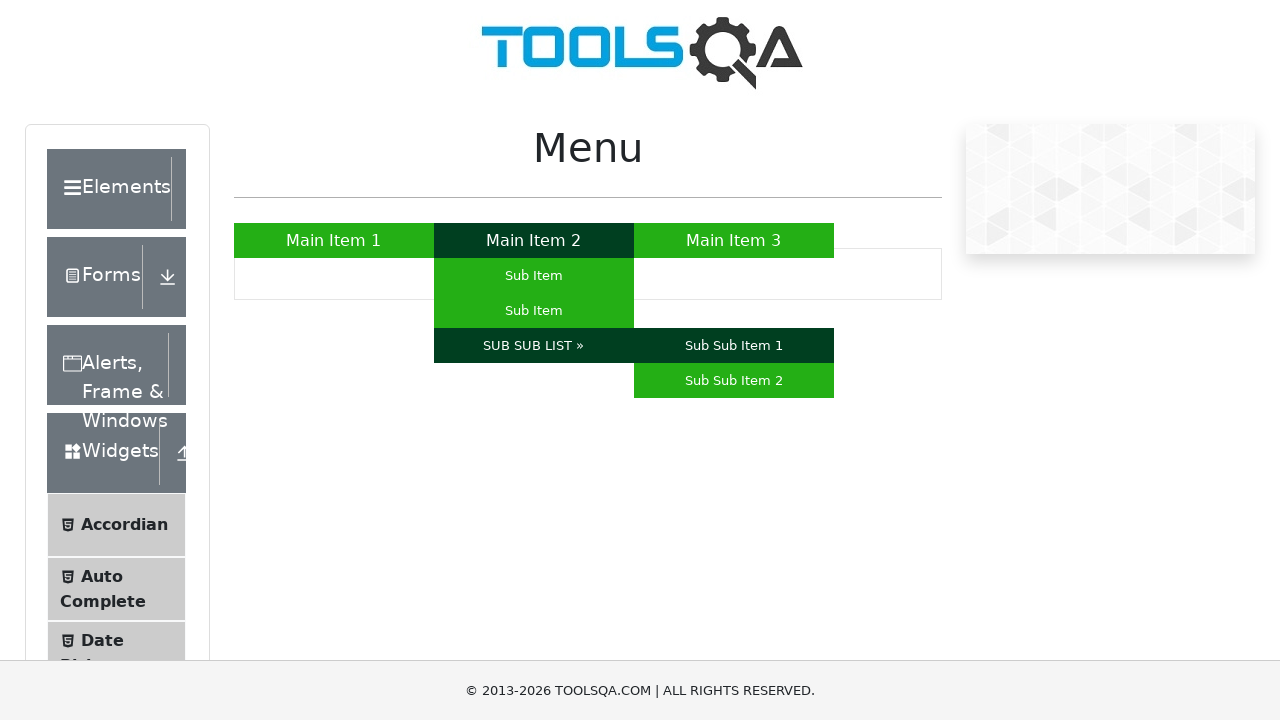

Clicked on Sub Sub Item 1 to complete navigation at (734, 346) on xpath=//*[@id="nav"]/li[2]/ul/li[3]/ul/li[1]/a
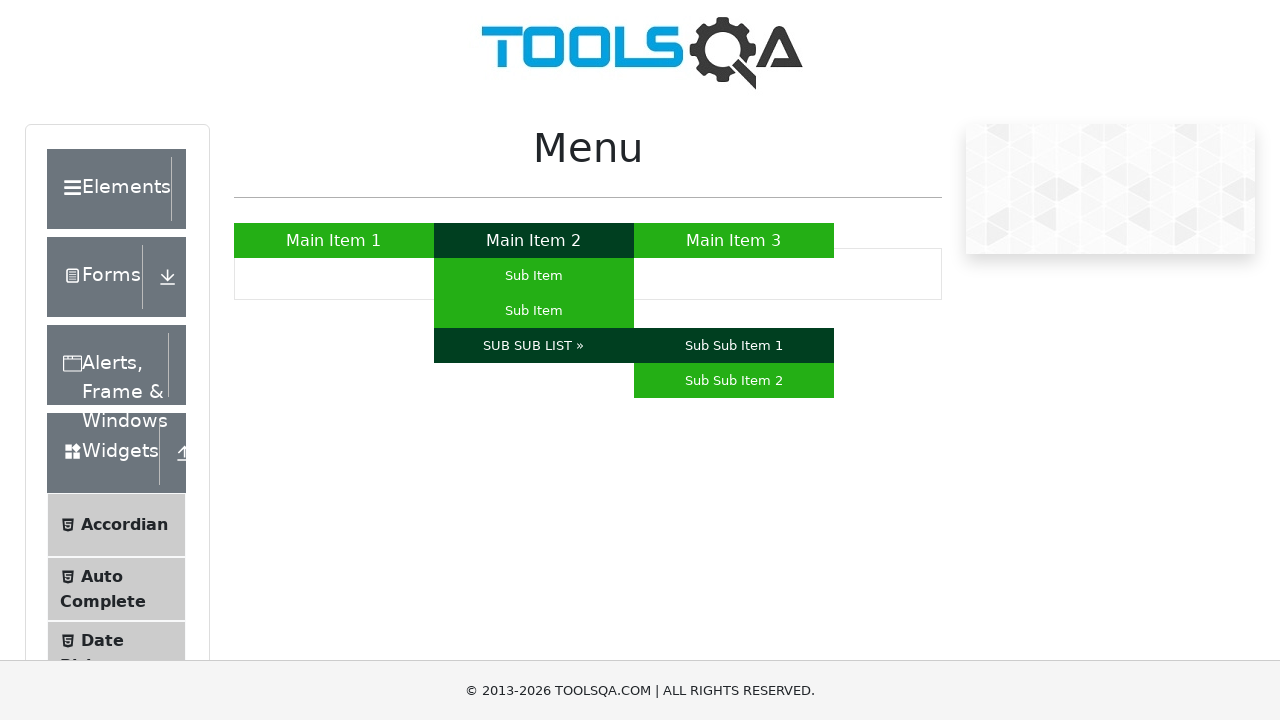

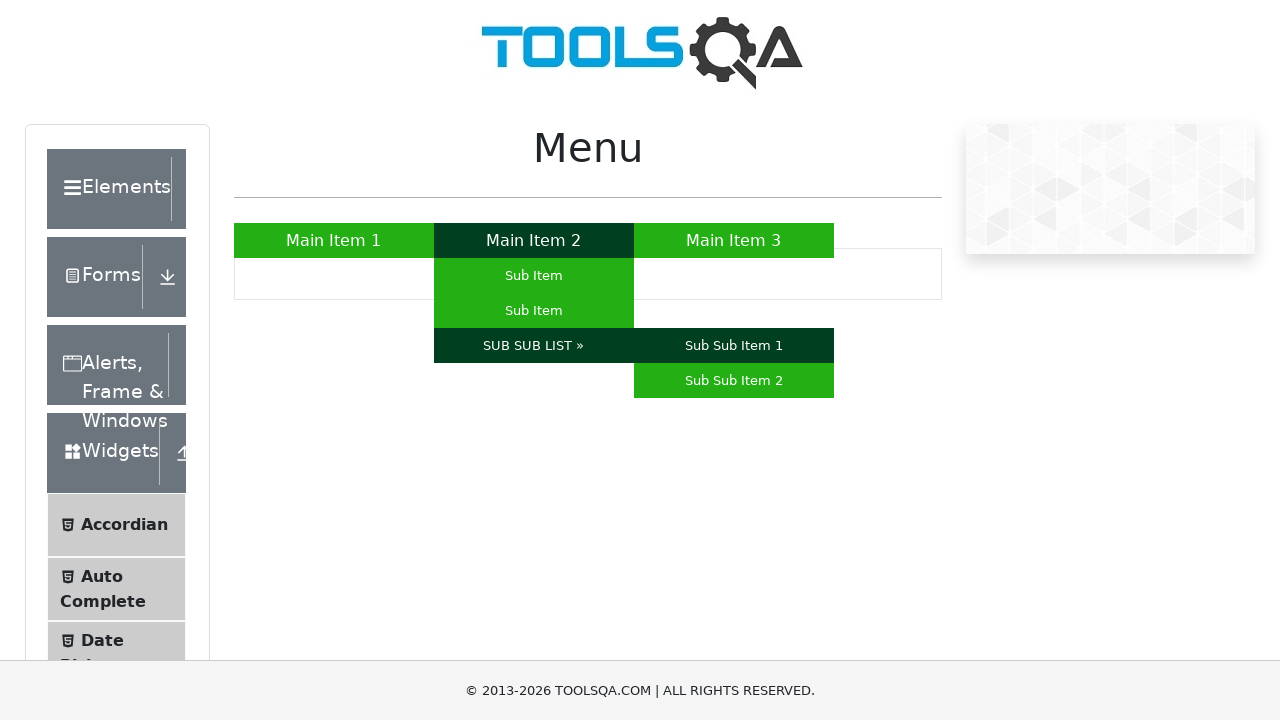